Calculates the sum of two numbers displayed on the page, selects the result from a dropdown menu, and submits the form

Starting URL: http://suninjuly.github.io/selects1.html

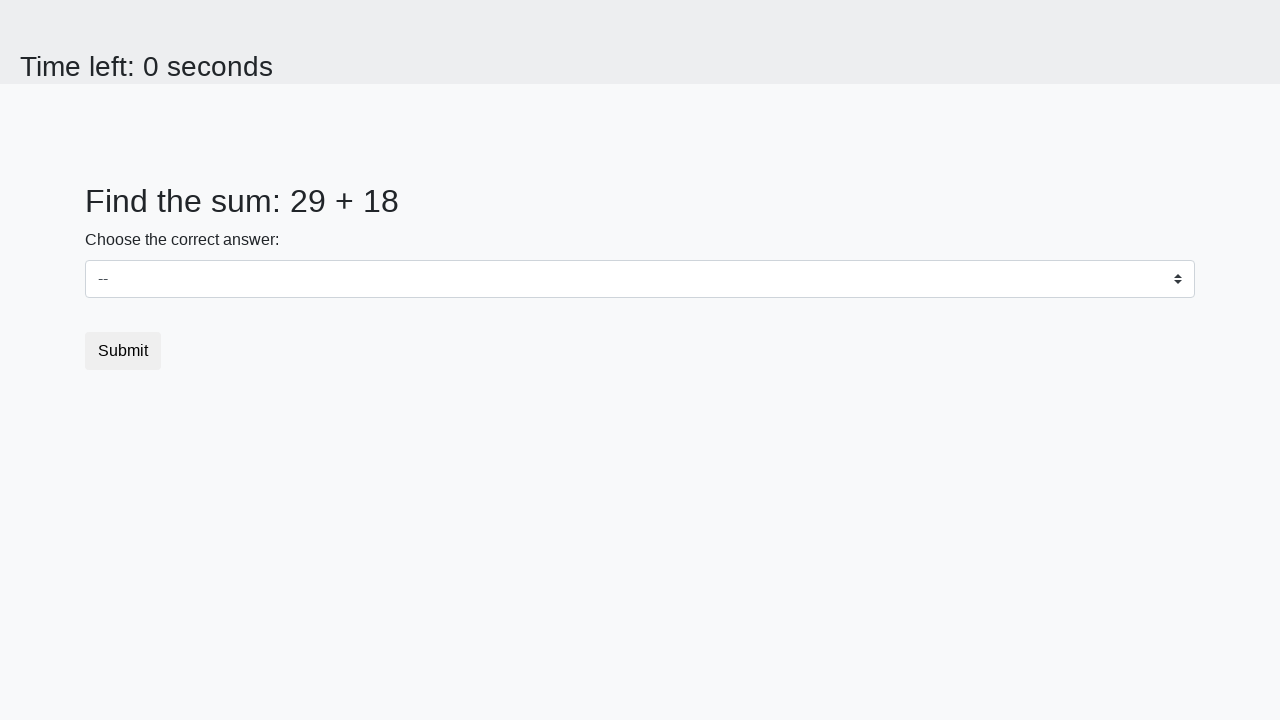

Retrieved first number from page
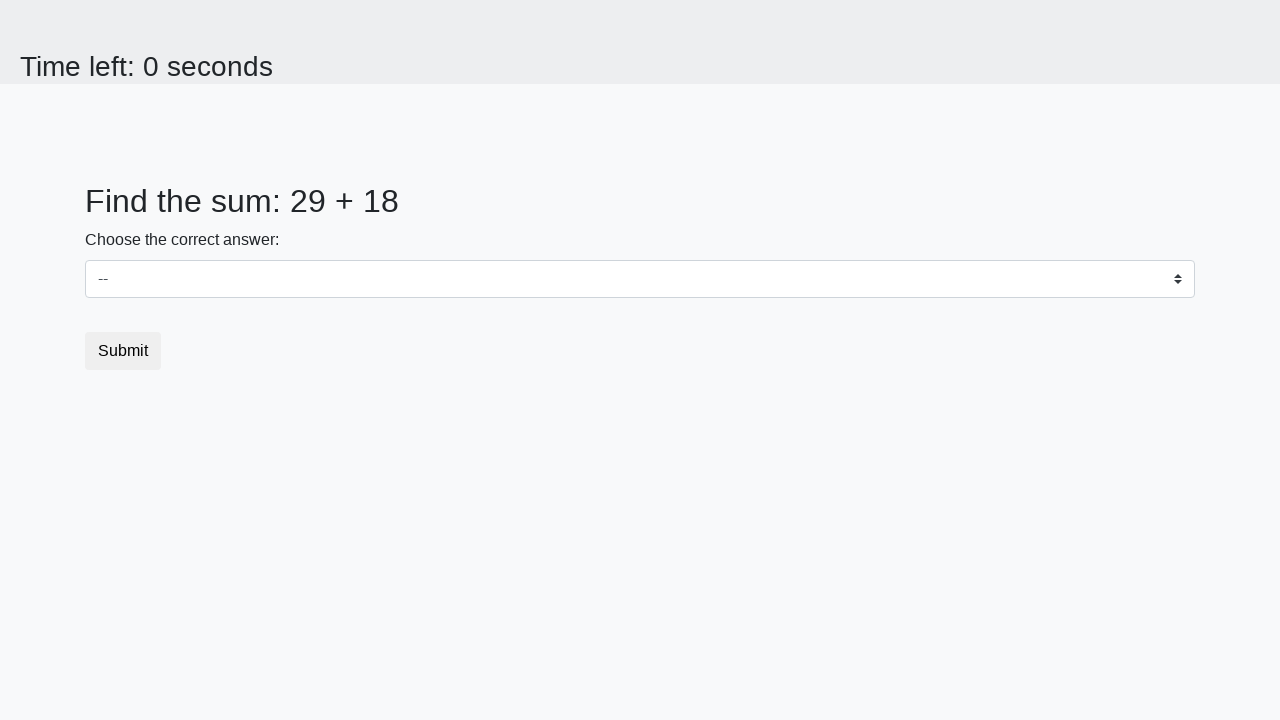

Retrieved second number from page
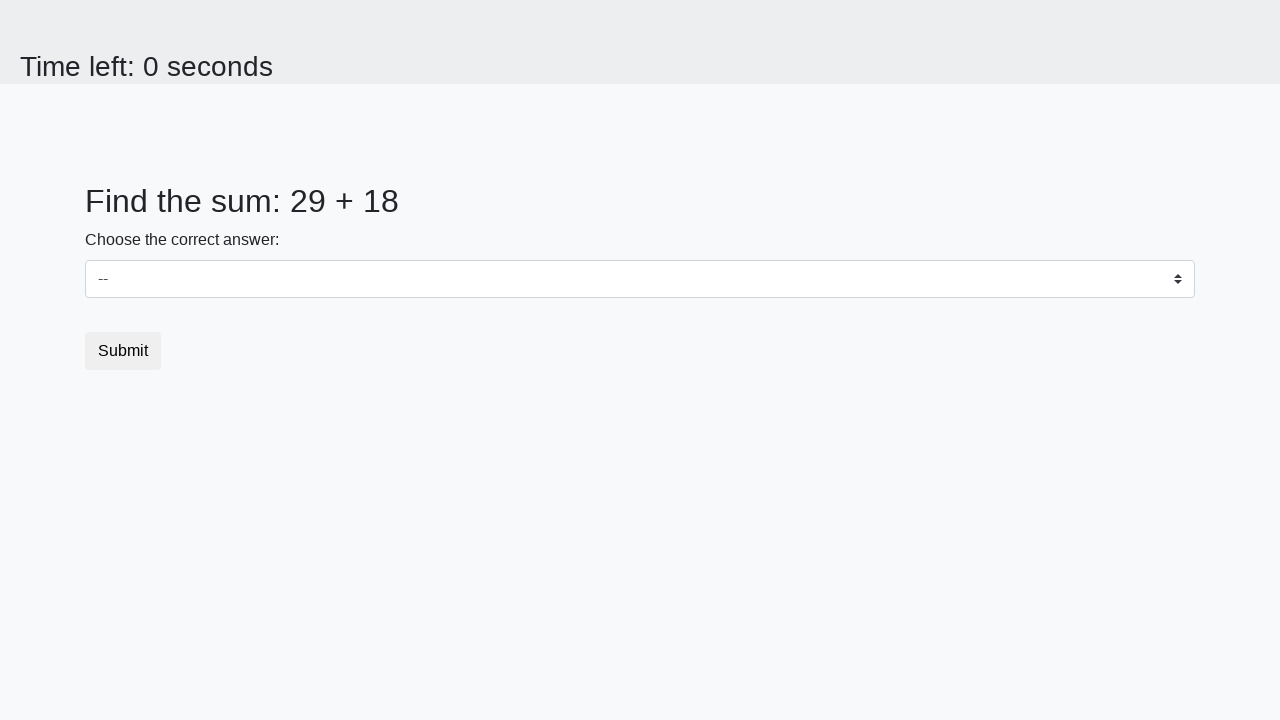

Calculated sum: 29 + 18 = 47
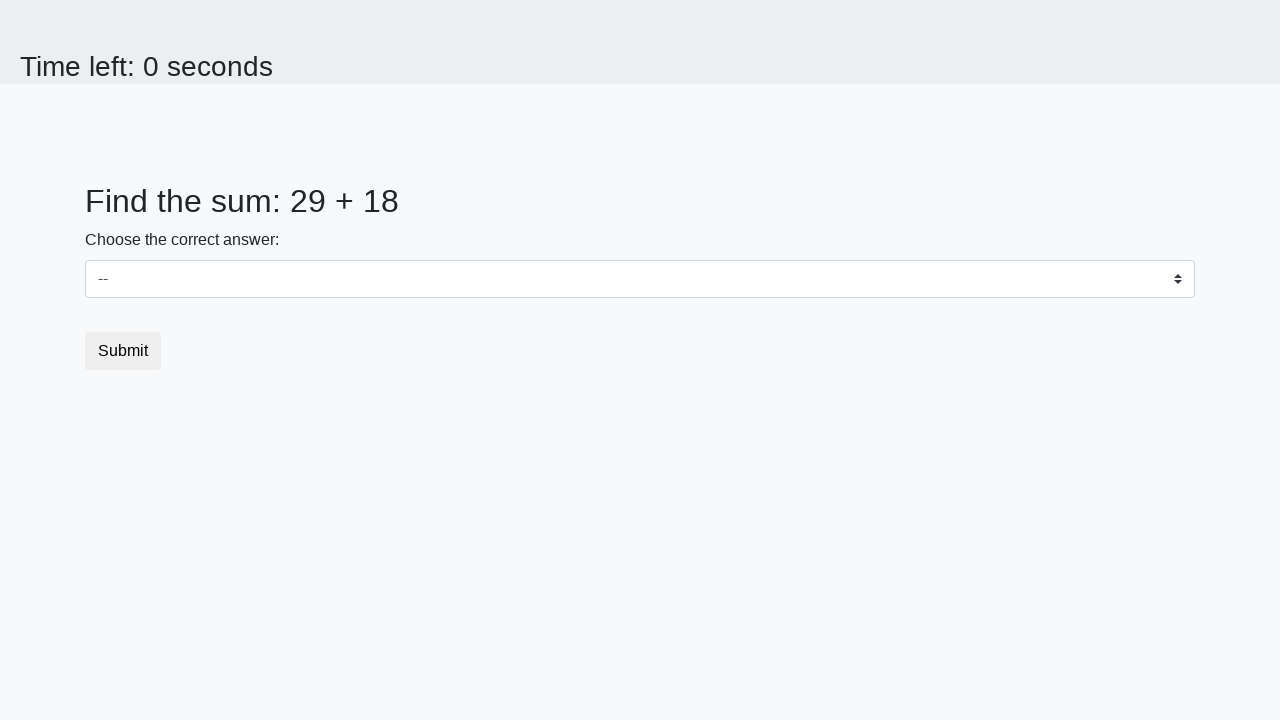

Selected calculated result '47' from dropdown menu on select
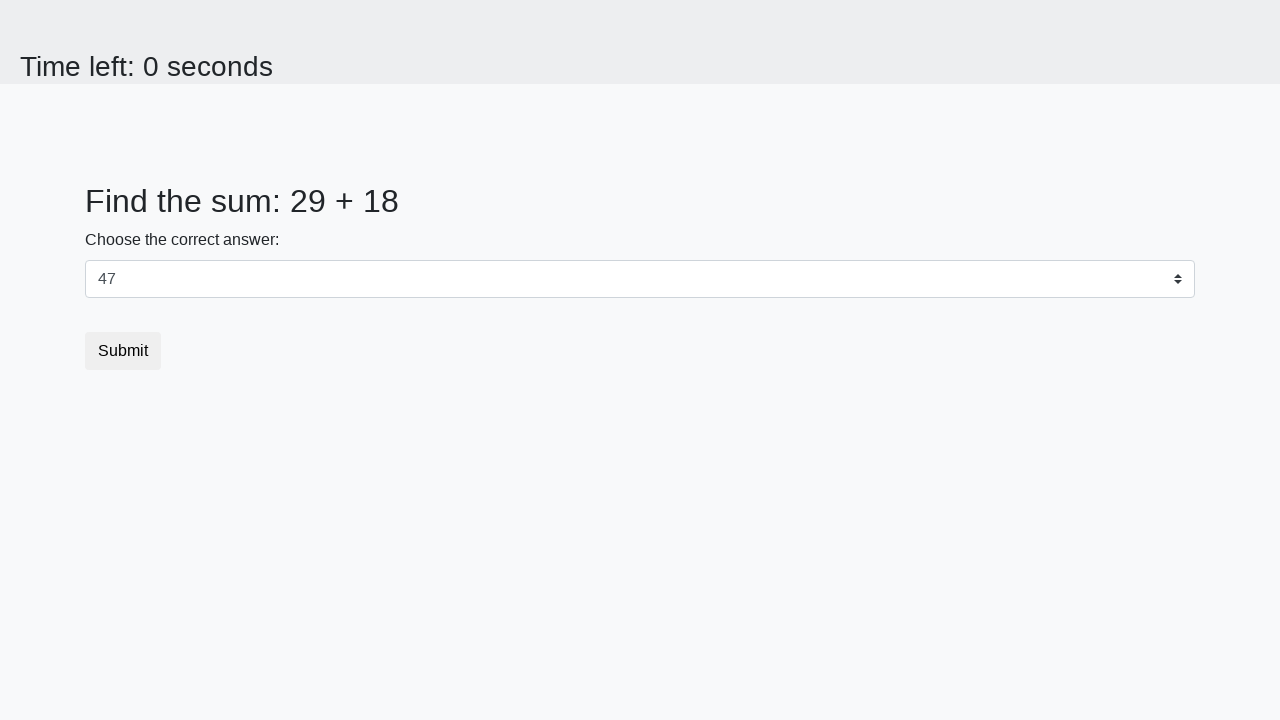

Clicked submit button to submit the form at (123, 351) on button.btn
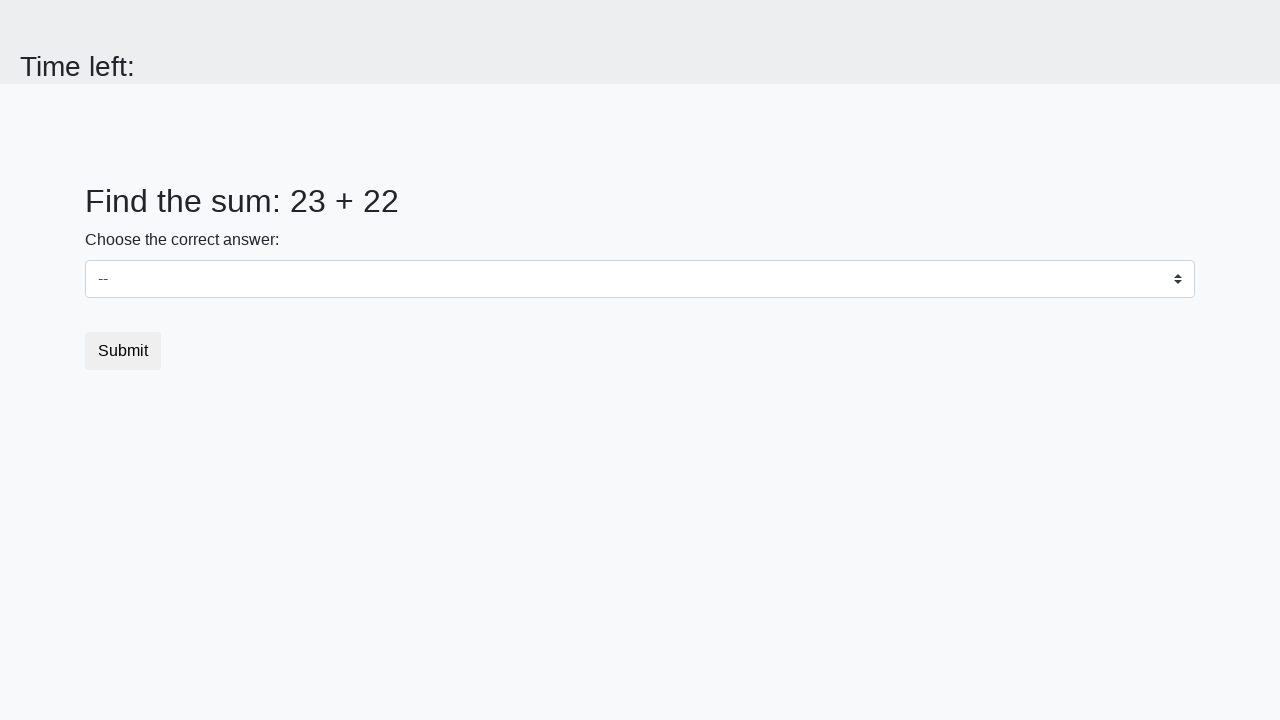

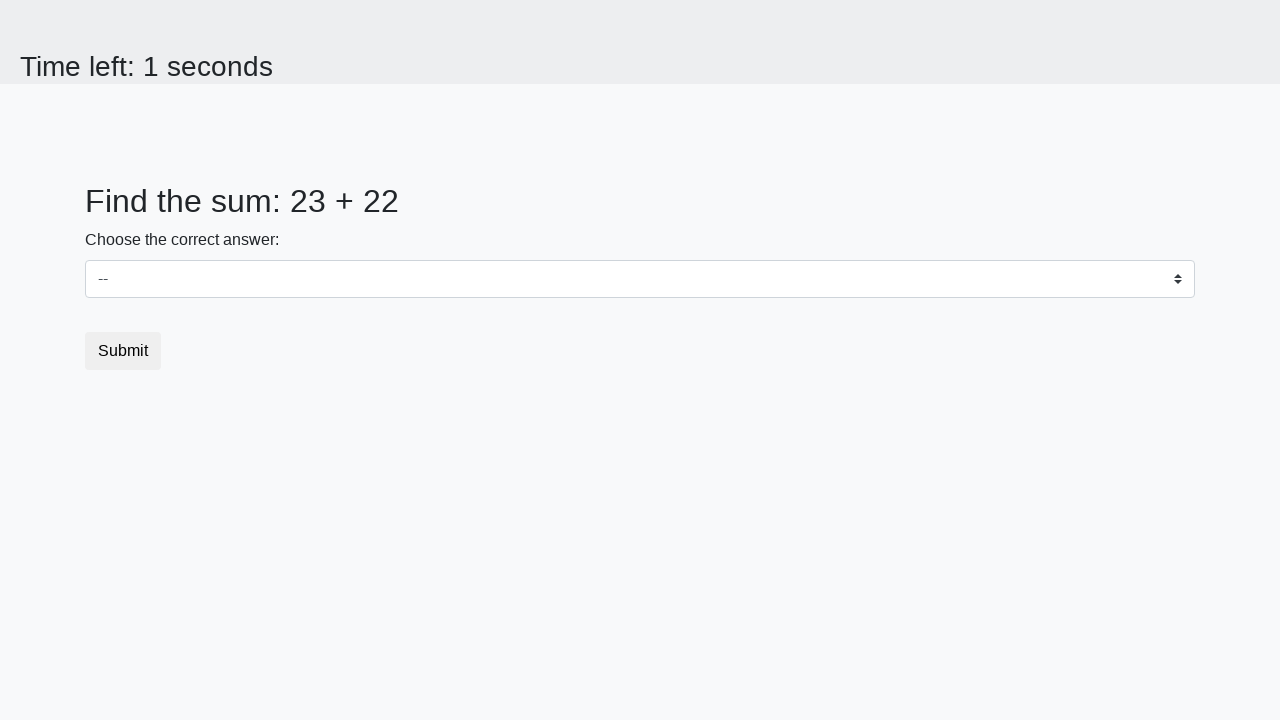